Tests mouse drag actions on the Kleki drawing application by performing a click-and-hold, drag, and release sequence to simulate drawing on the canvas.

Starting URL: https://kleki.com/

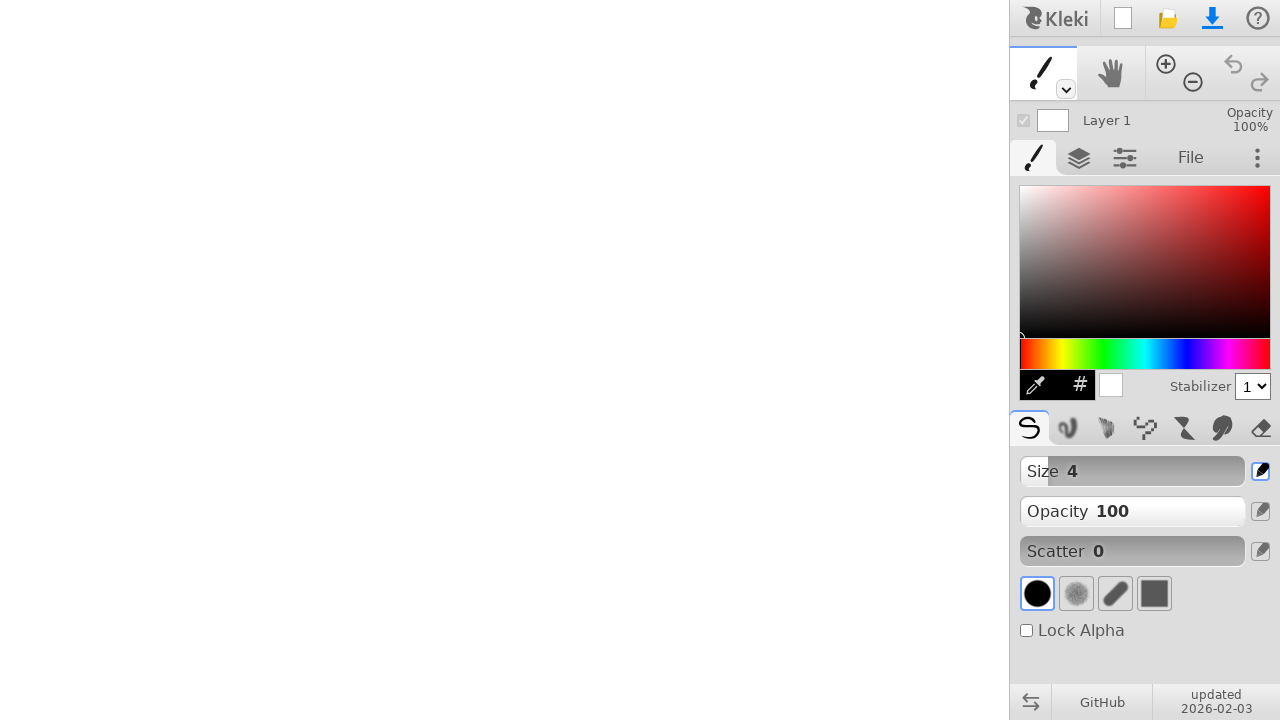

Waited for Kleki application to load completely
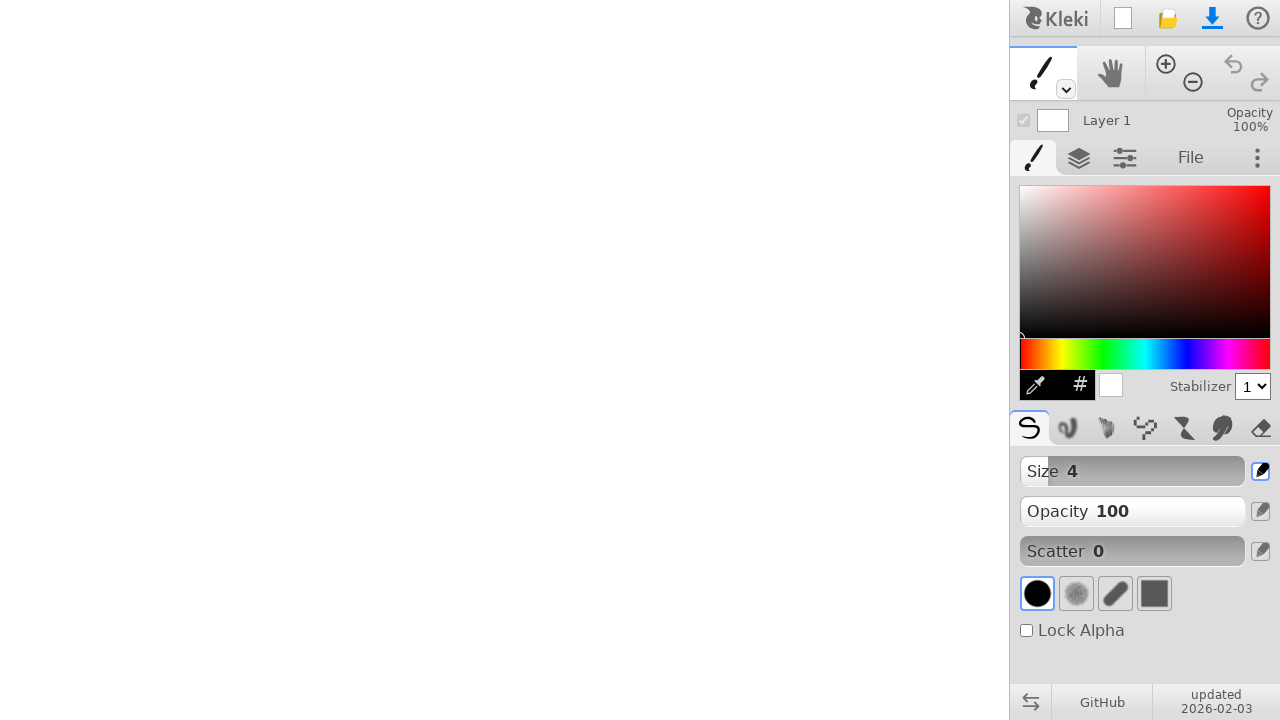

Moved mouse to starting position (100, 100) on canvas at (100, 100)
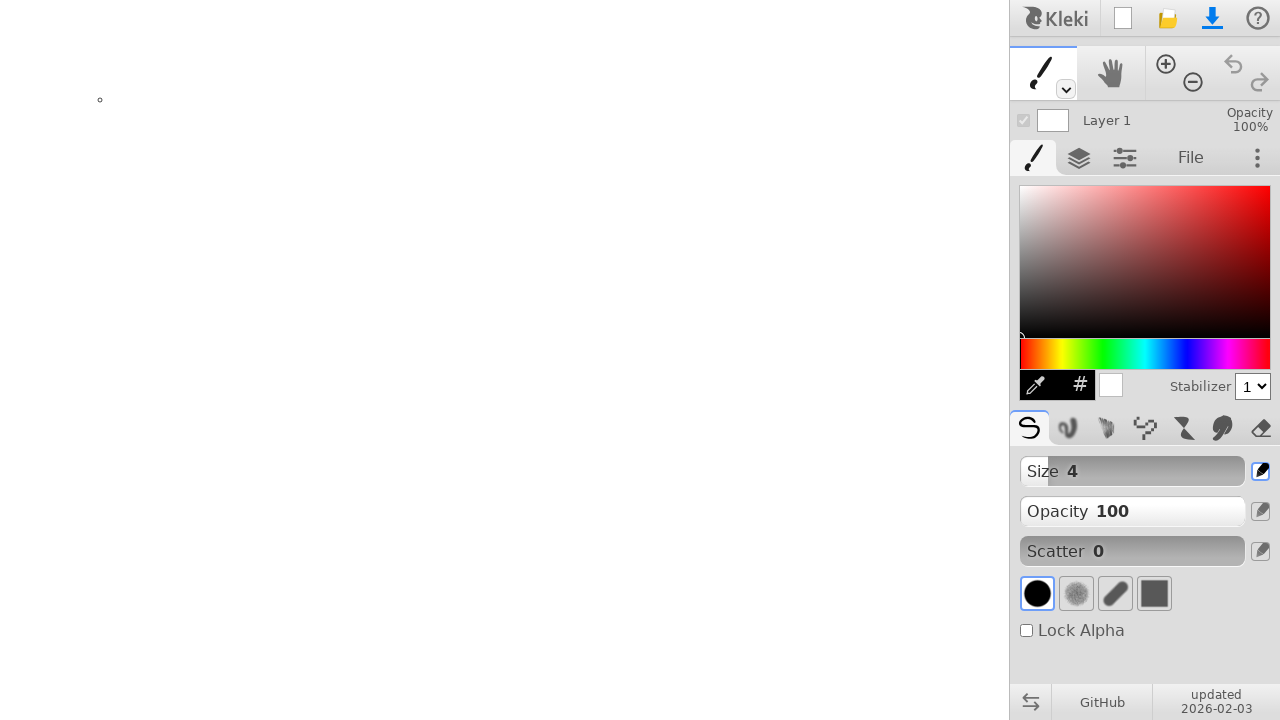

Pressed mouse button down to start drag action at (100, 100)
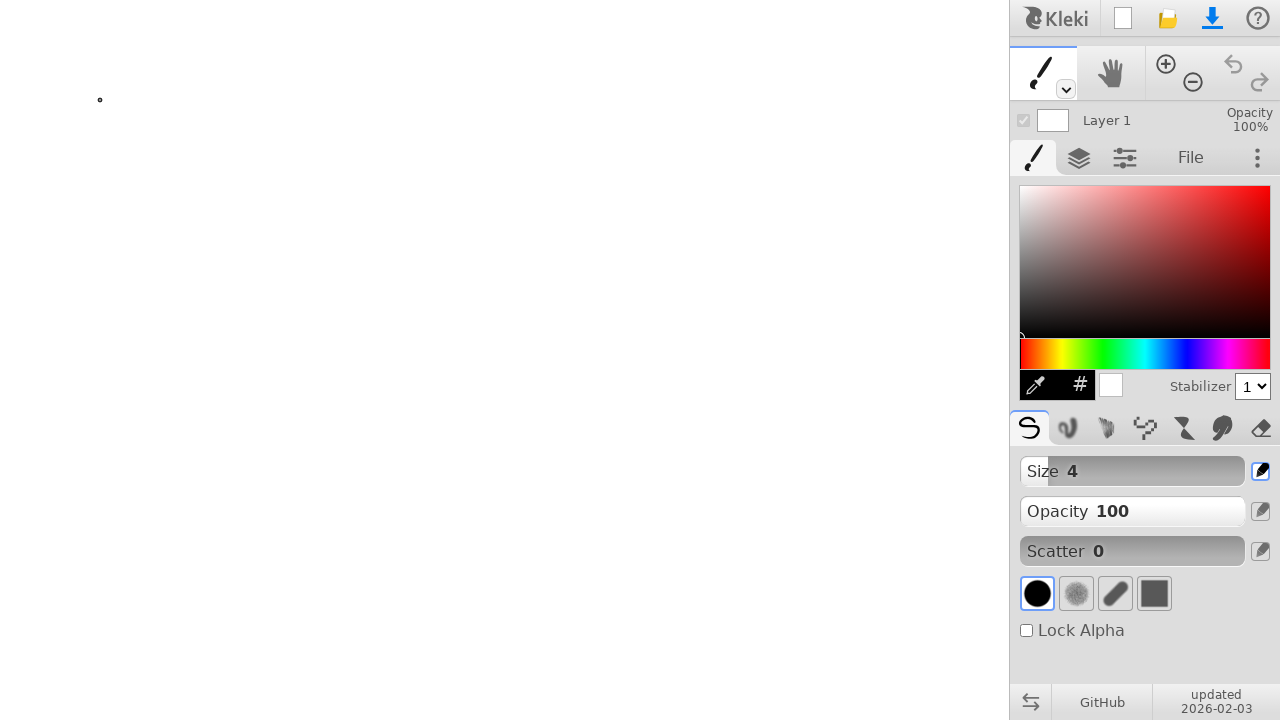

Dragged mouse to position (300, 300) to draw on canvas at (300, 300)
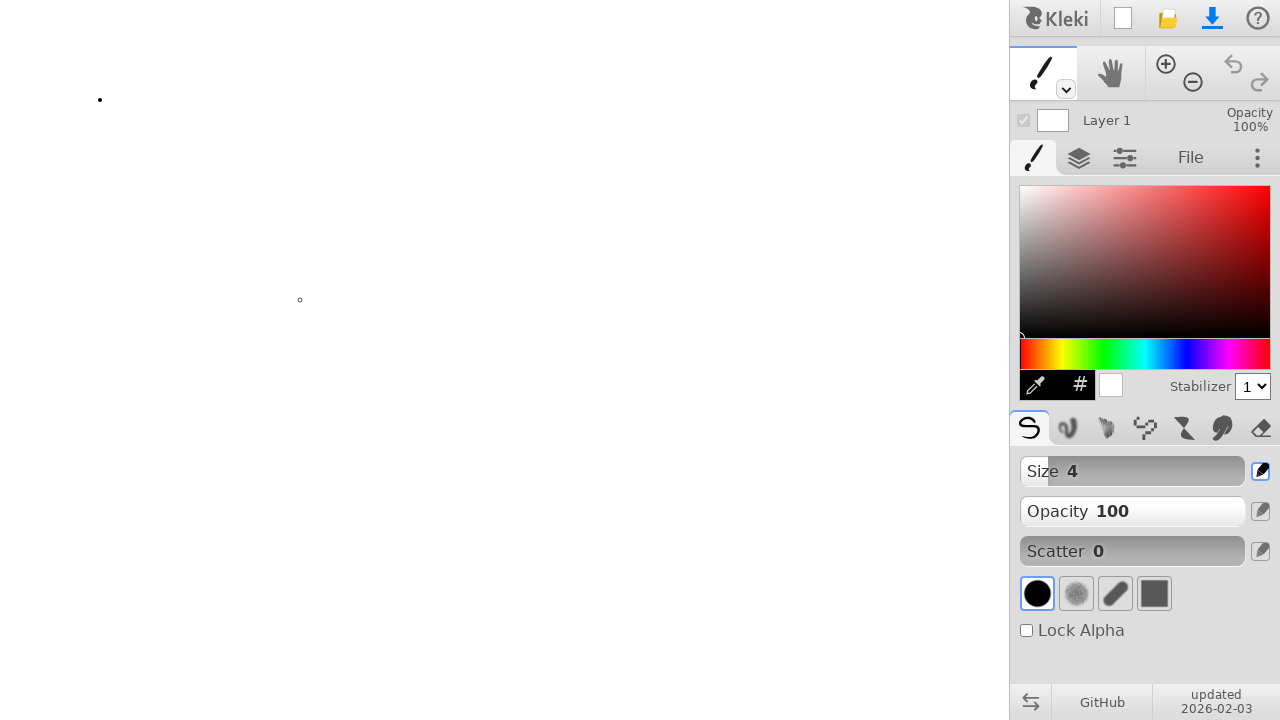

Released mouse button to complete drag action at (300, 300)
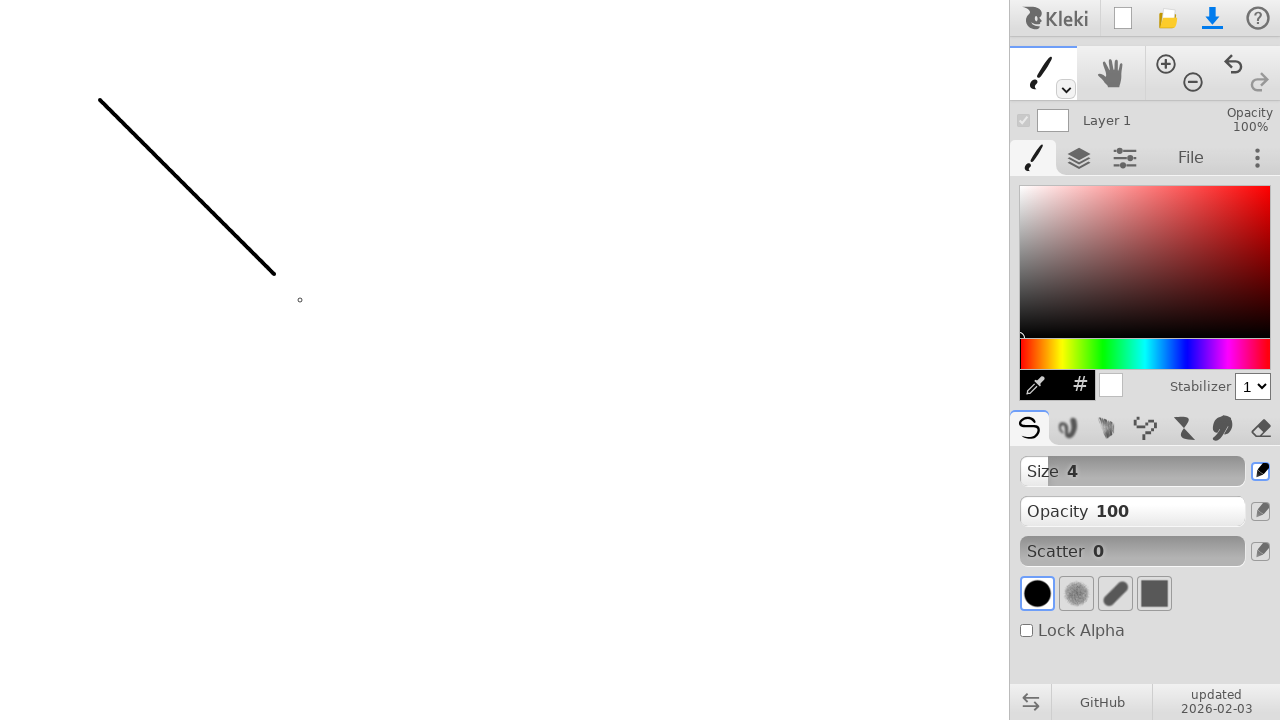

Waited 1 second to observe the drawn result
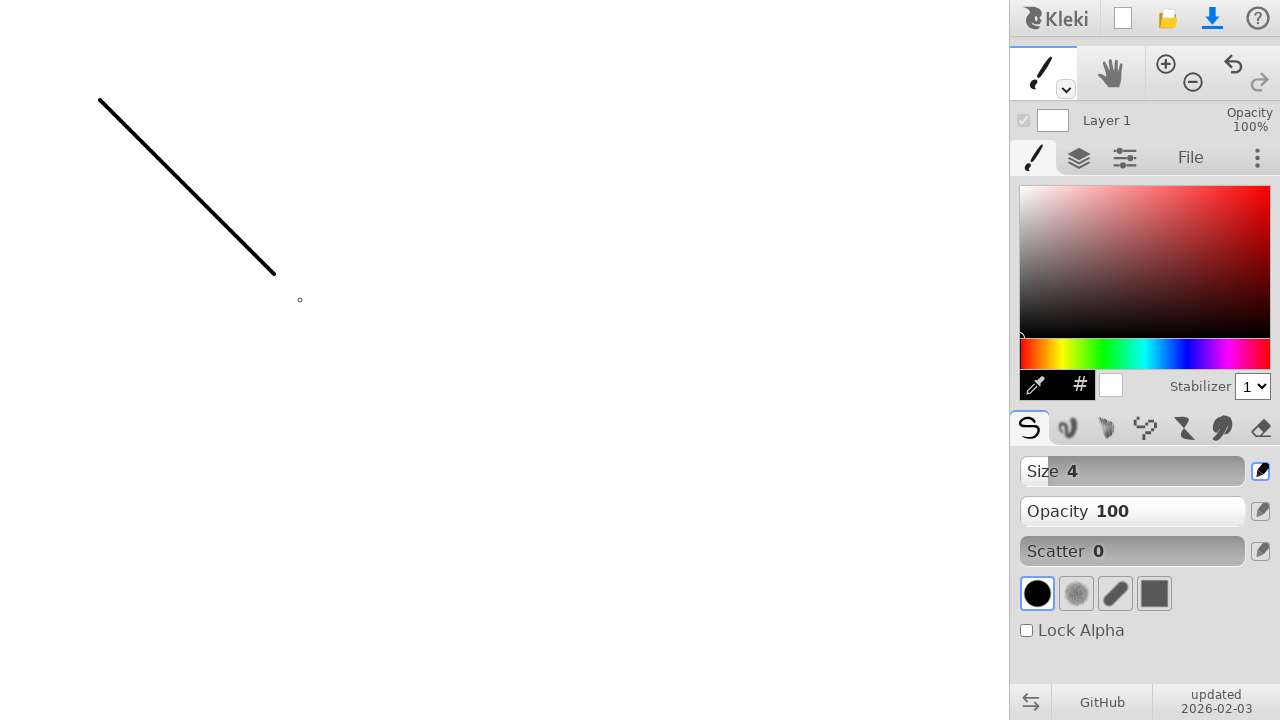

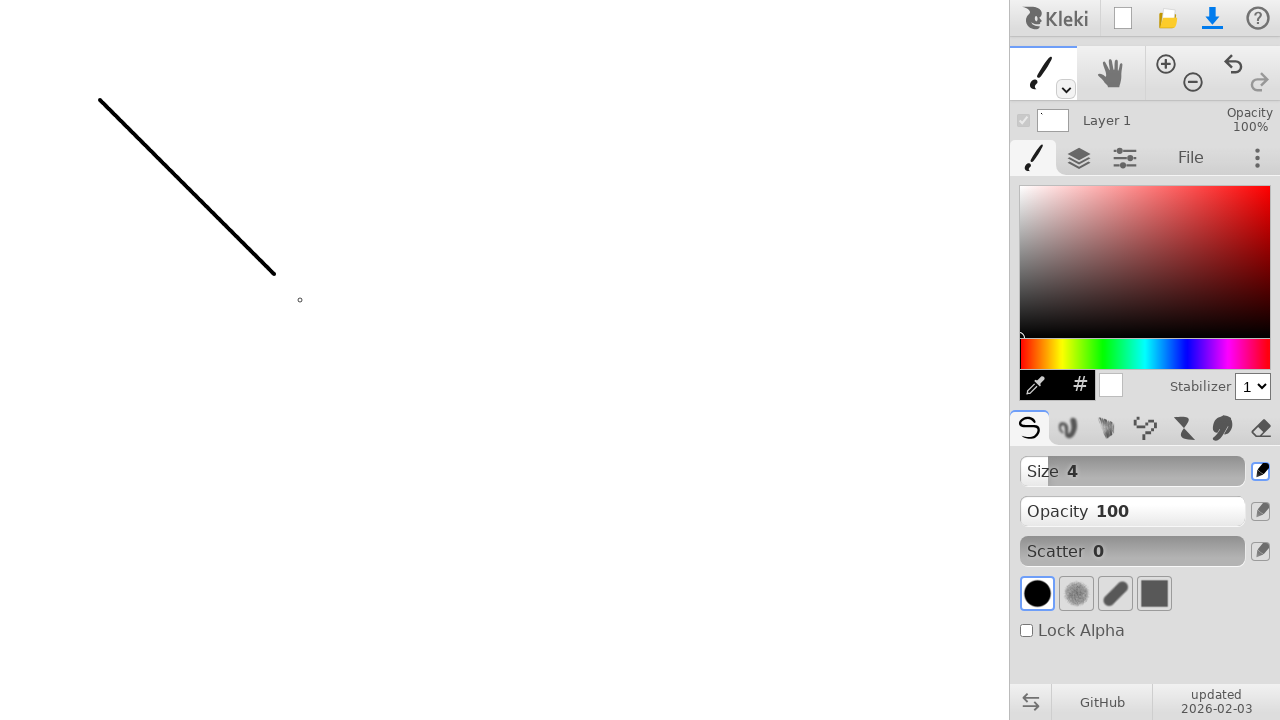